Tests dynamic controls by adding/removing checkboxes and enabling/disabling input fields through button clicks

Starting URL: https://the-internet.herokuapp.com/dynamic_controls

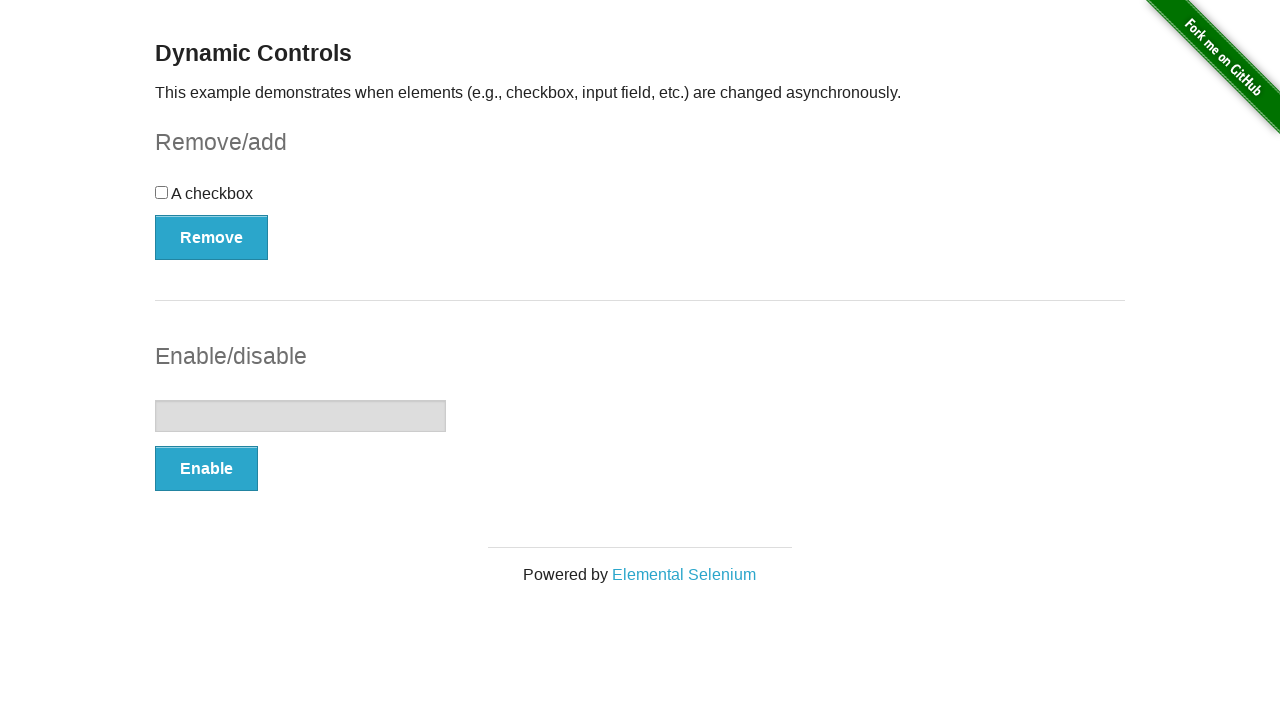

Clicked Remove button to remove checkbox at (212, 237) on xpath=//button[contains(text(),'Remove')]
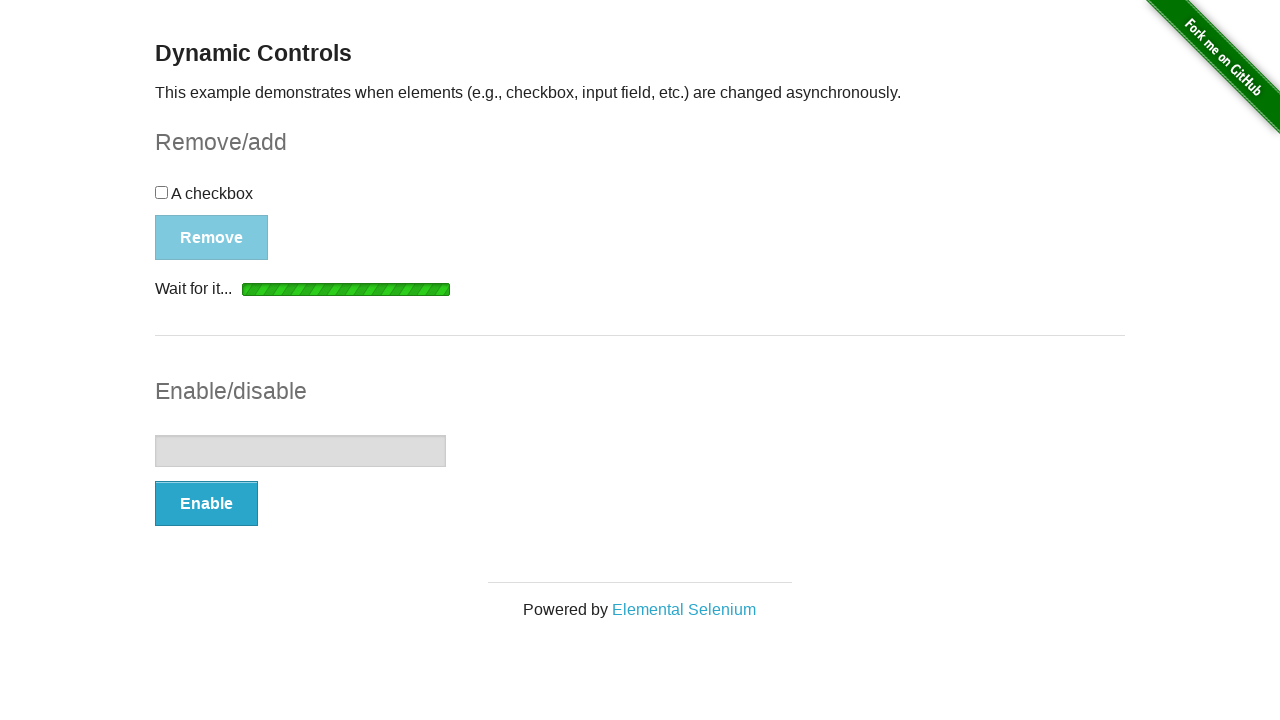

Verified Add button appeared after checkbox removal
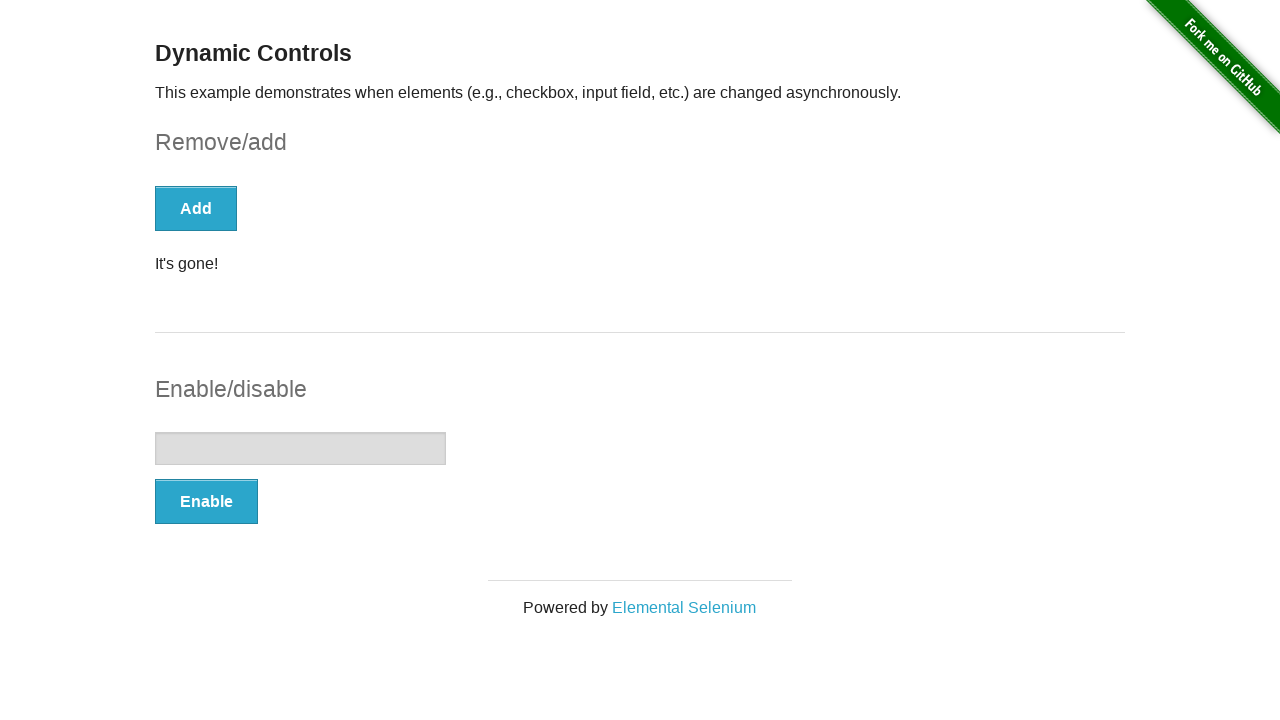

Clicked Add button to add checkbox back at (196, 208) on xpath=//button[contains(text(),'Add')]
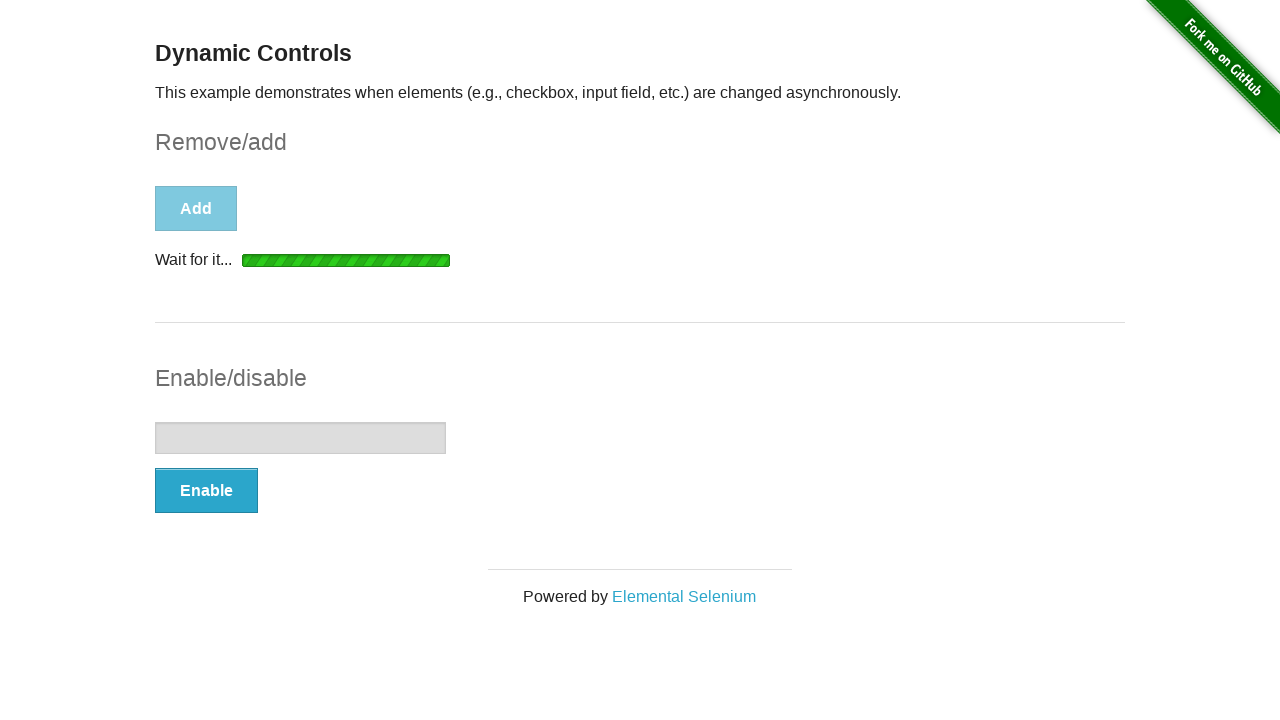

Verified Remove button appeared after checkbox added
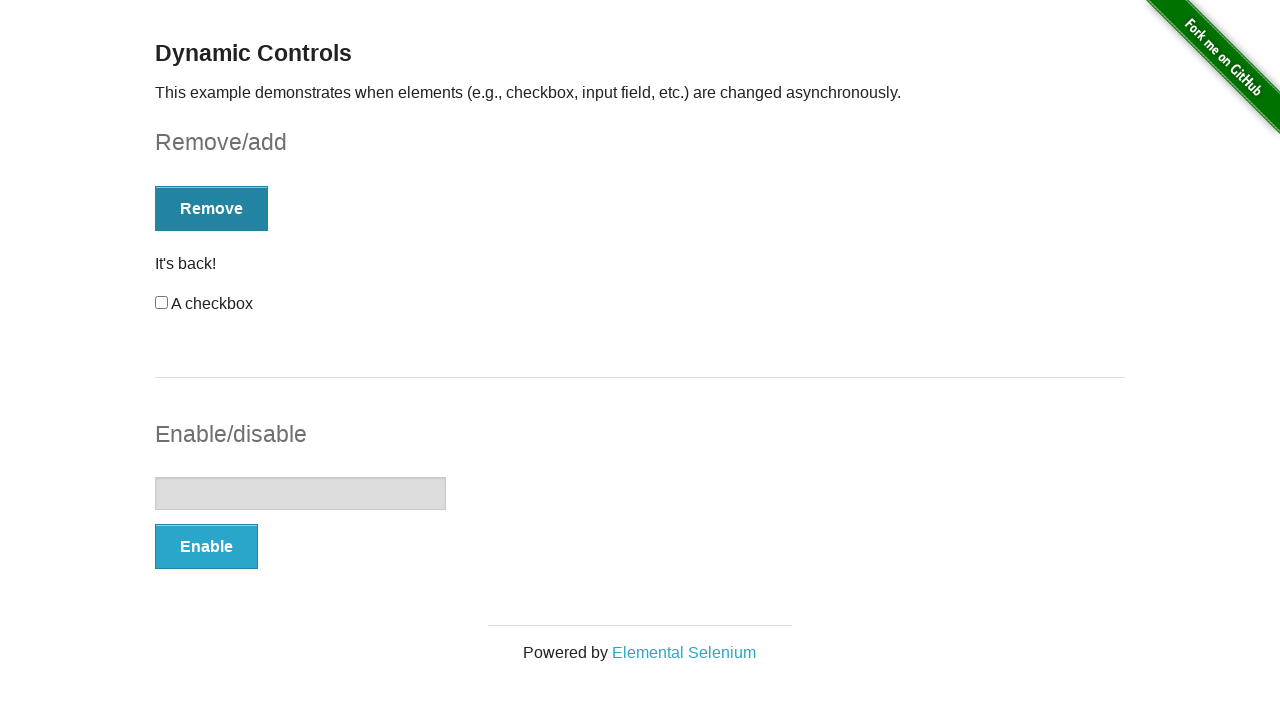

Clicked Enable button to enable input field at (206, 546) on xpath=//button[contains(text(),'Enable')]
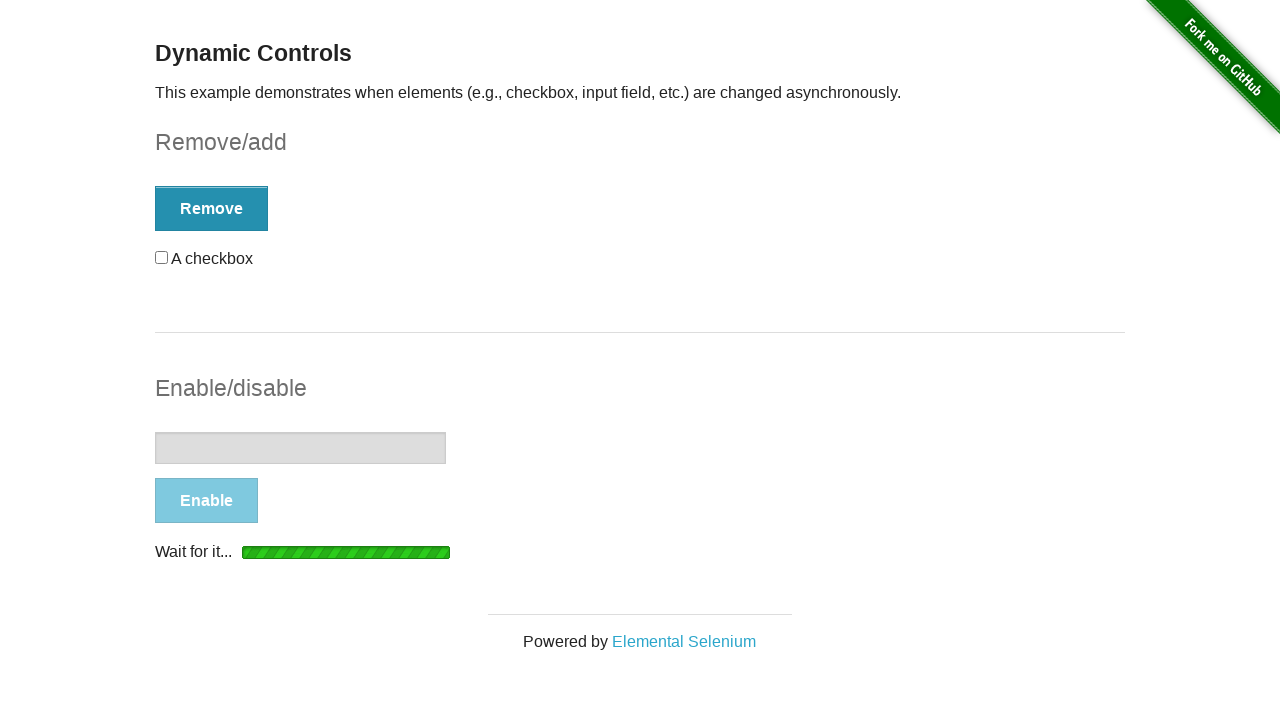

Verified Disable button appeared after input field enabled
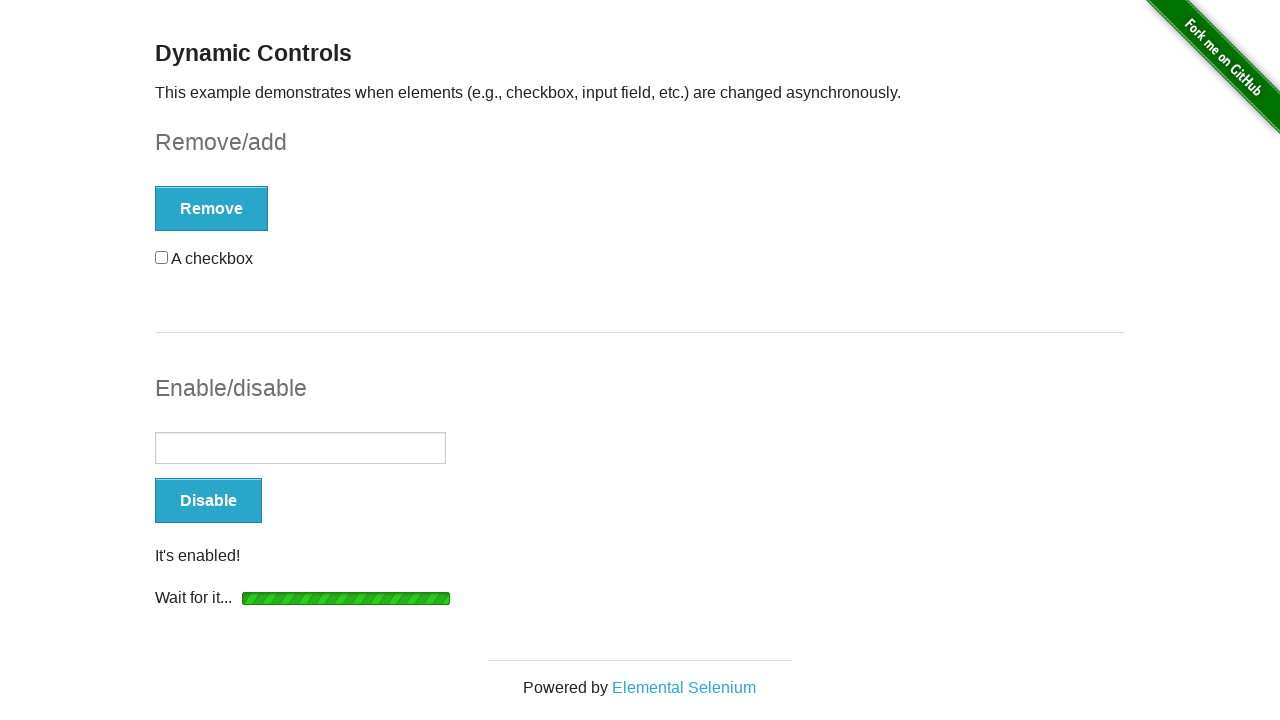

Clicked Disable button to disable input field at (208, 501) on xpath=//button[contains(text(),'Disable')]
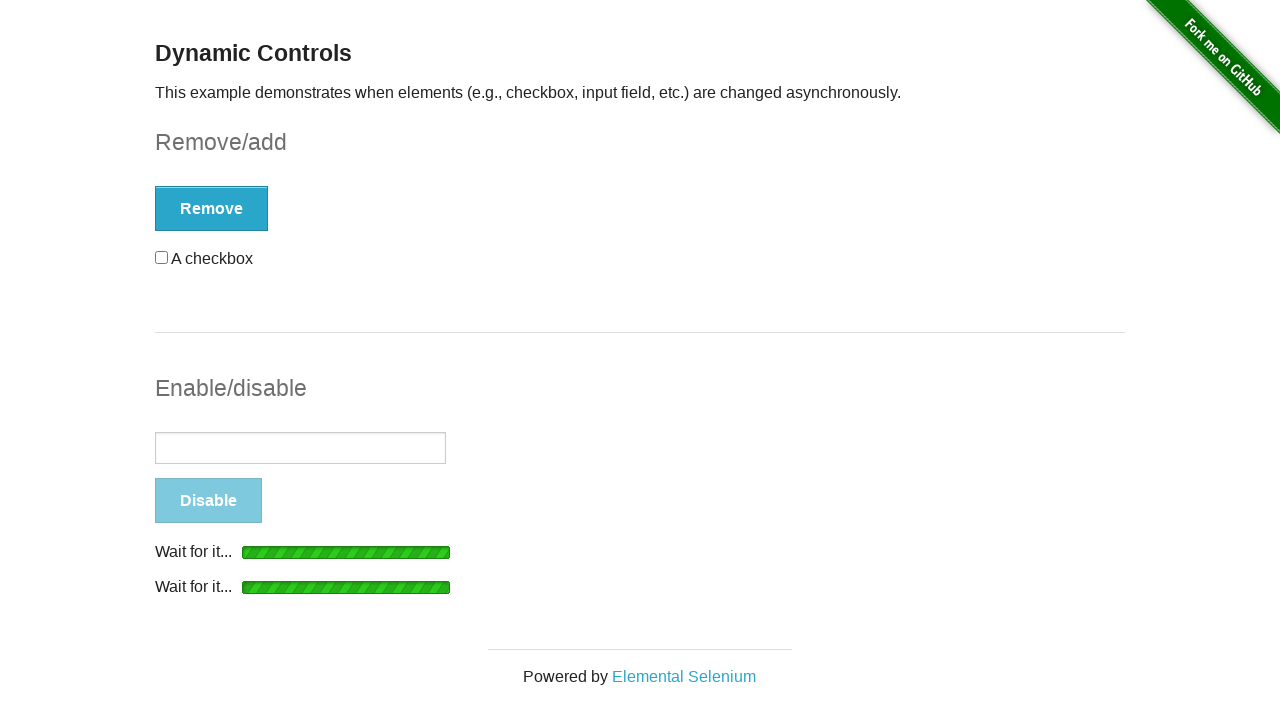

Verified Enable button appeared after input field disabled
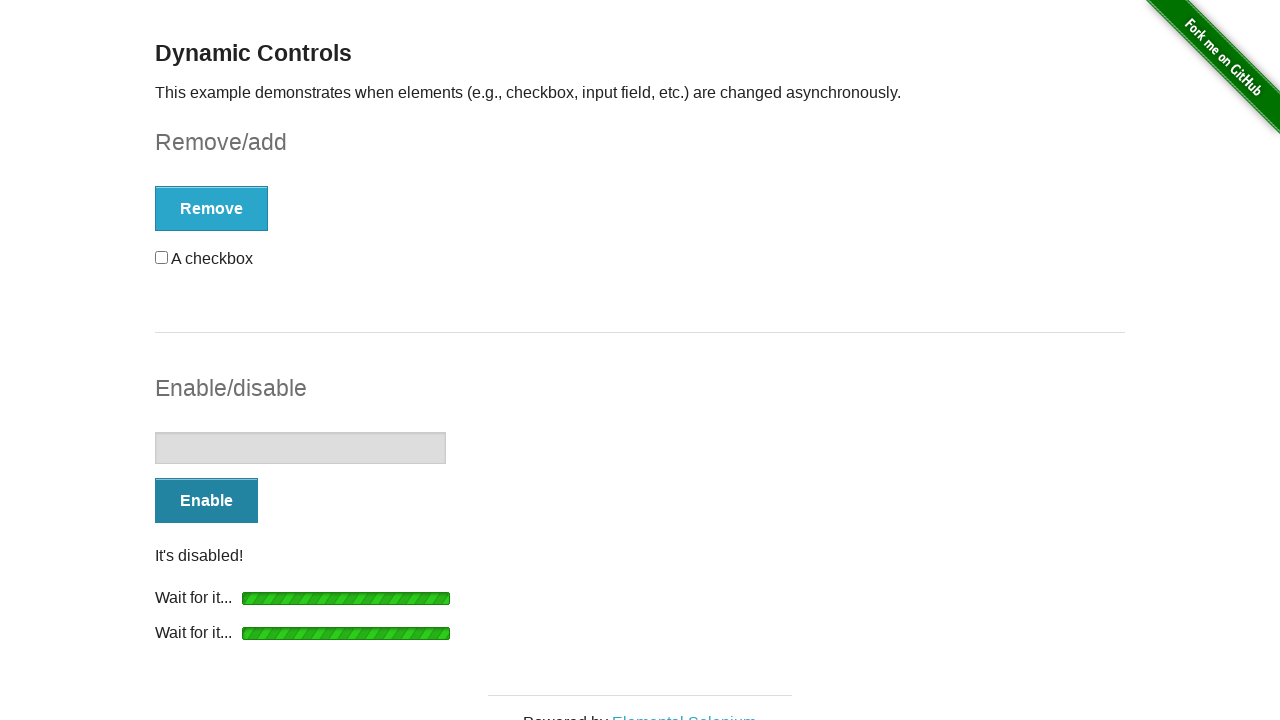

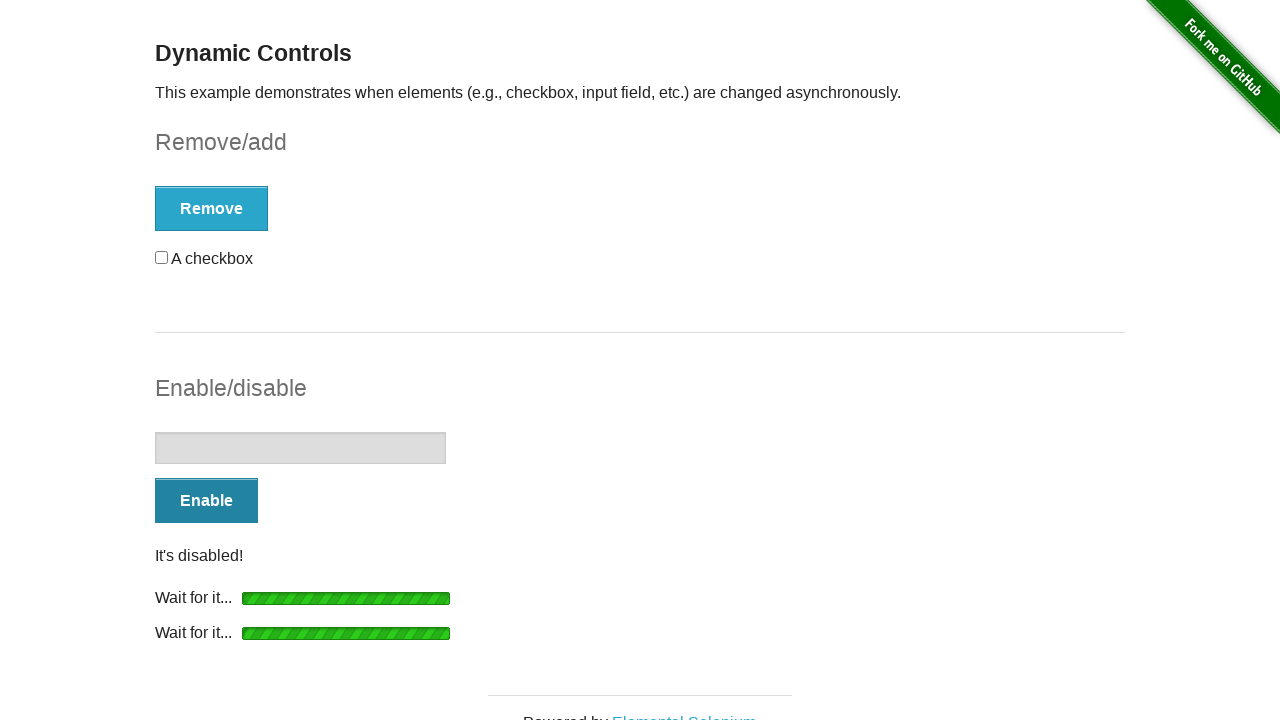